Tests a math exercise form by reading a value from the page, calculating the answer using a logarithmic formula, filling in the result, selecting checkbox and radio button options, and submitting the form.

Starting URL: http://suninjuly.github.io/math.html

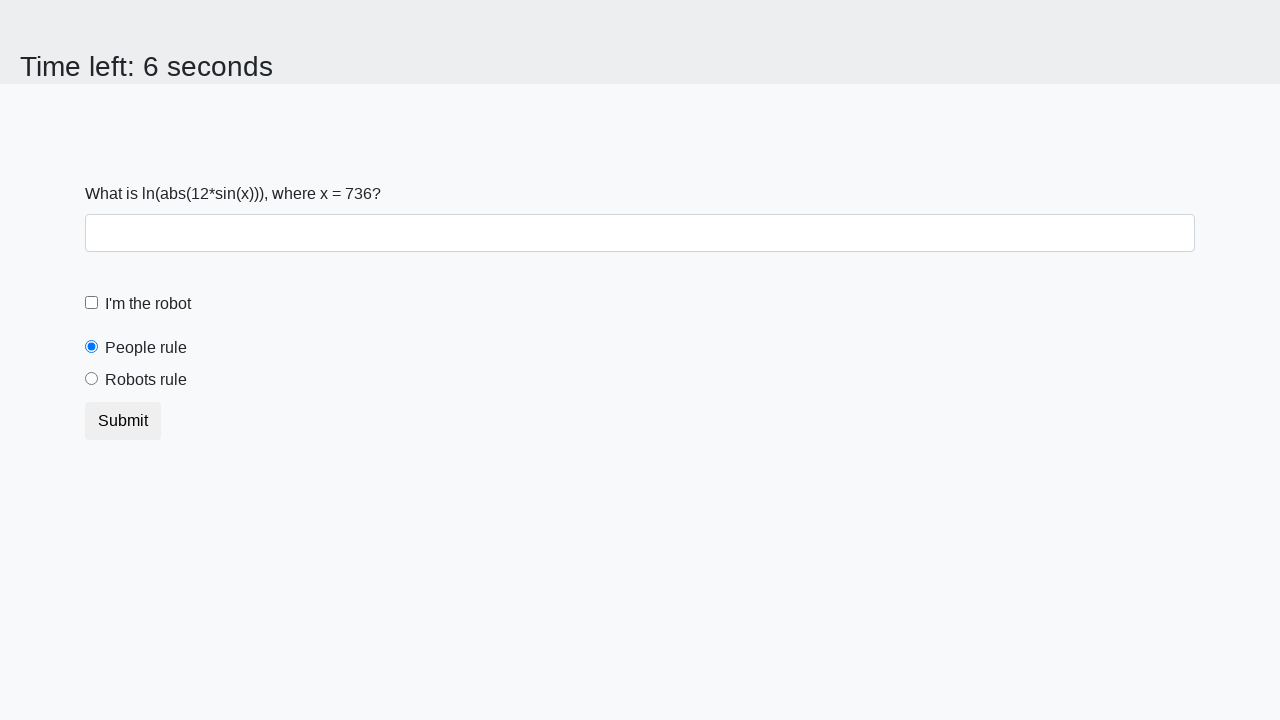

Located the input value element
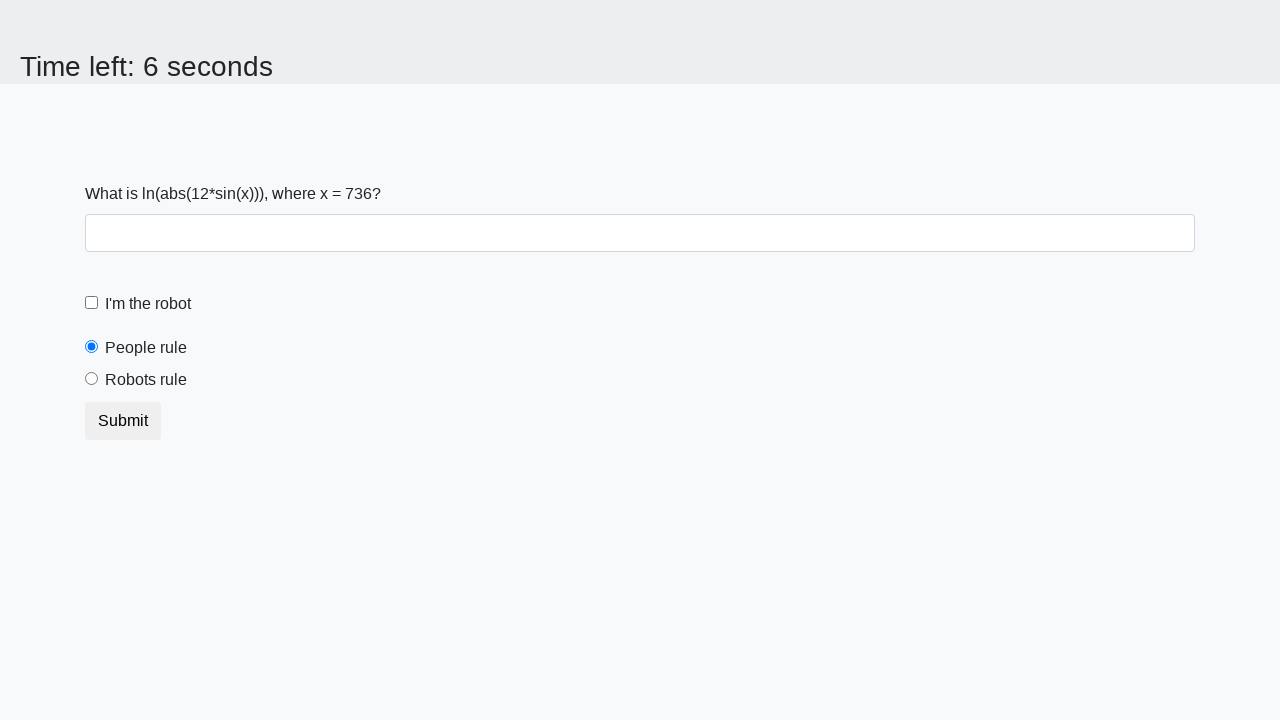

Read x value from page: 736
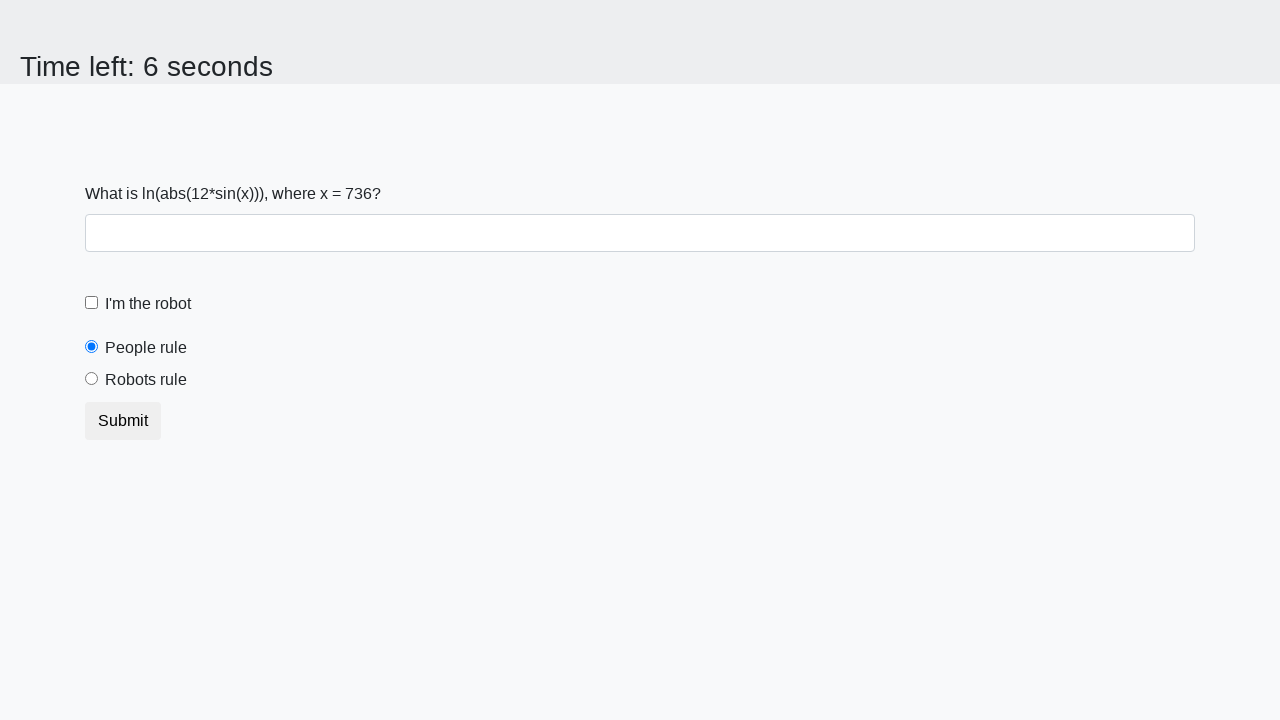

Calculated answer using logarithmic formula: 2.213881675741487
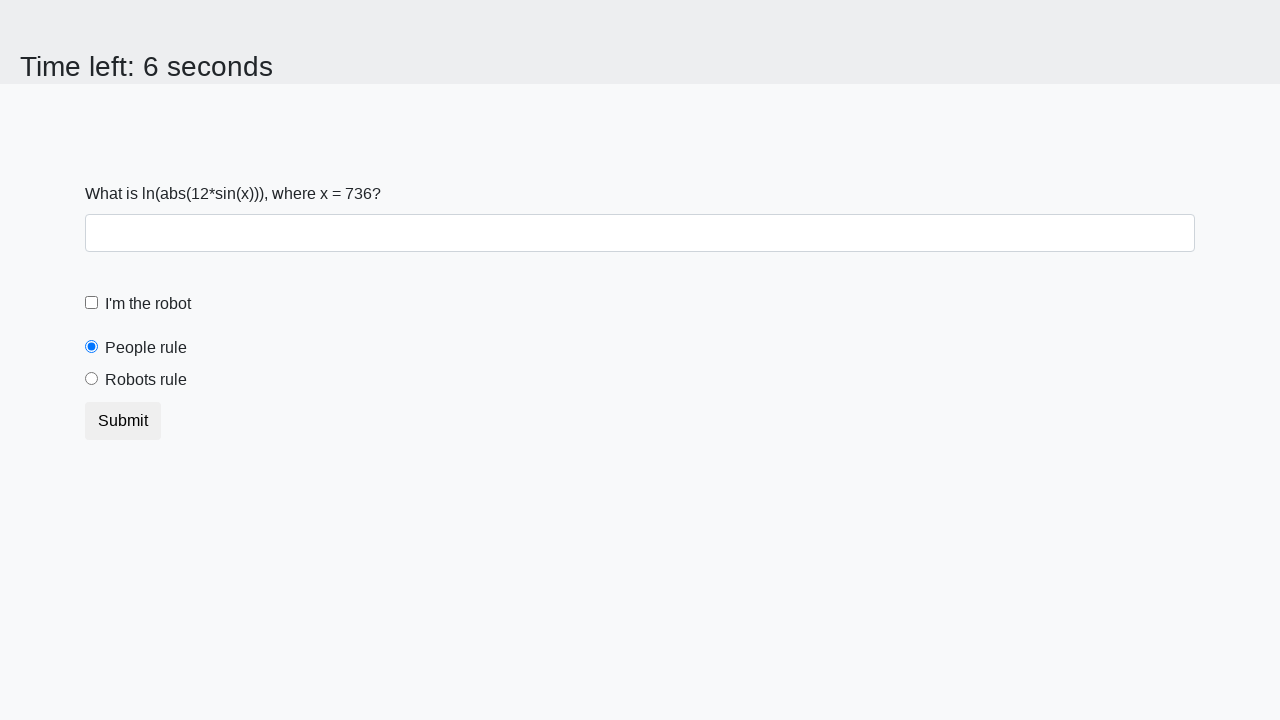

Filled answer field with calculated value: 2.213881675741487 on #answer
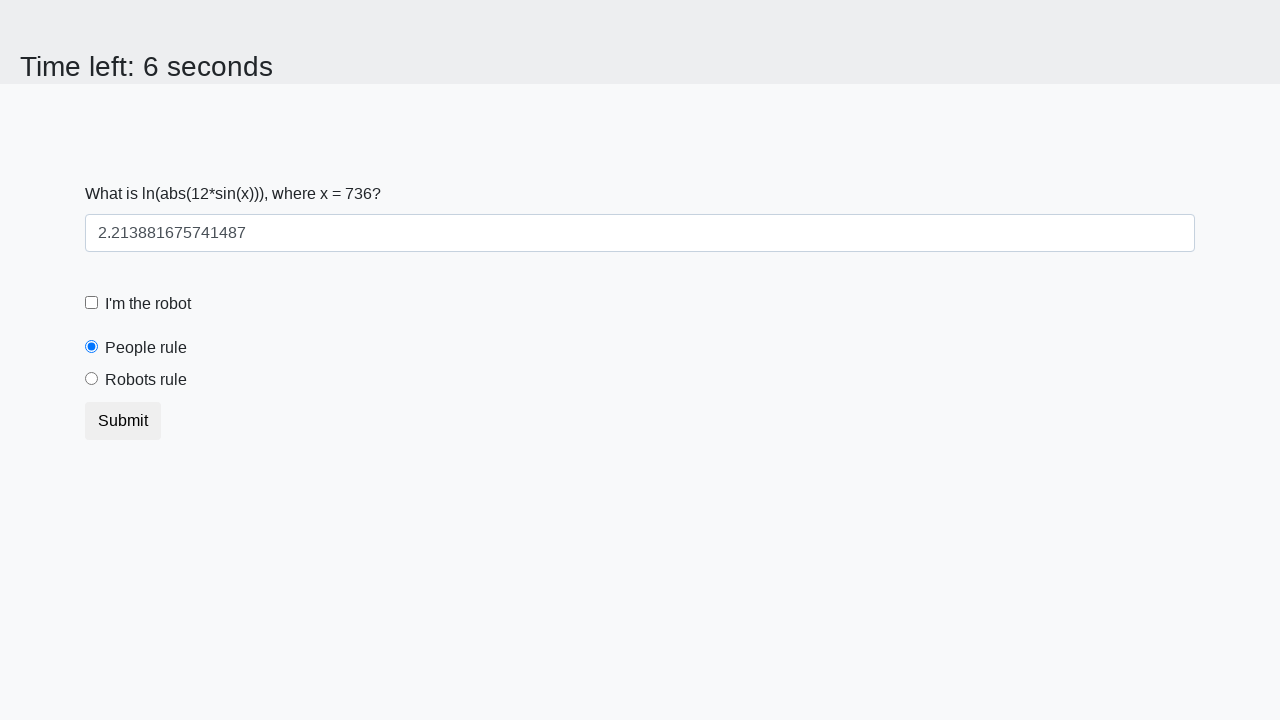

Checked the checkbox at (92, 303) on .form-check-input
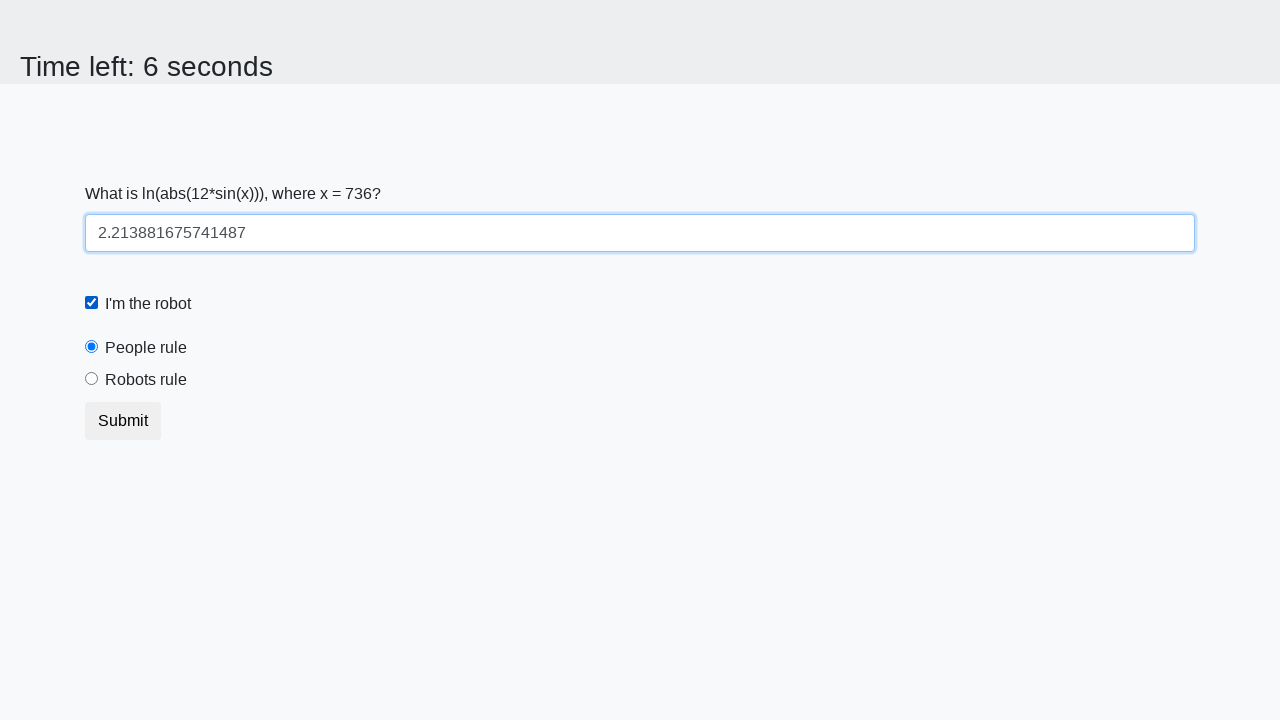

Selected the 'robots rule' radio button at (146, 380) on [for='robotsRule']
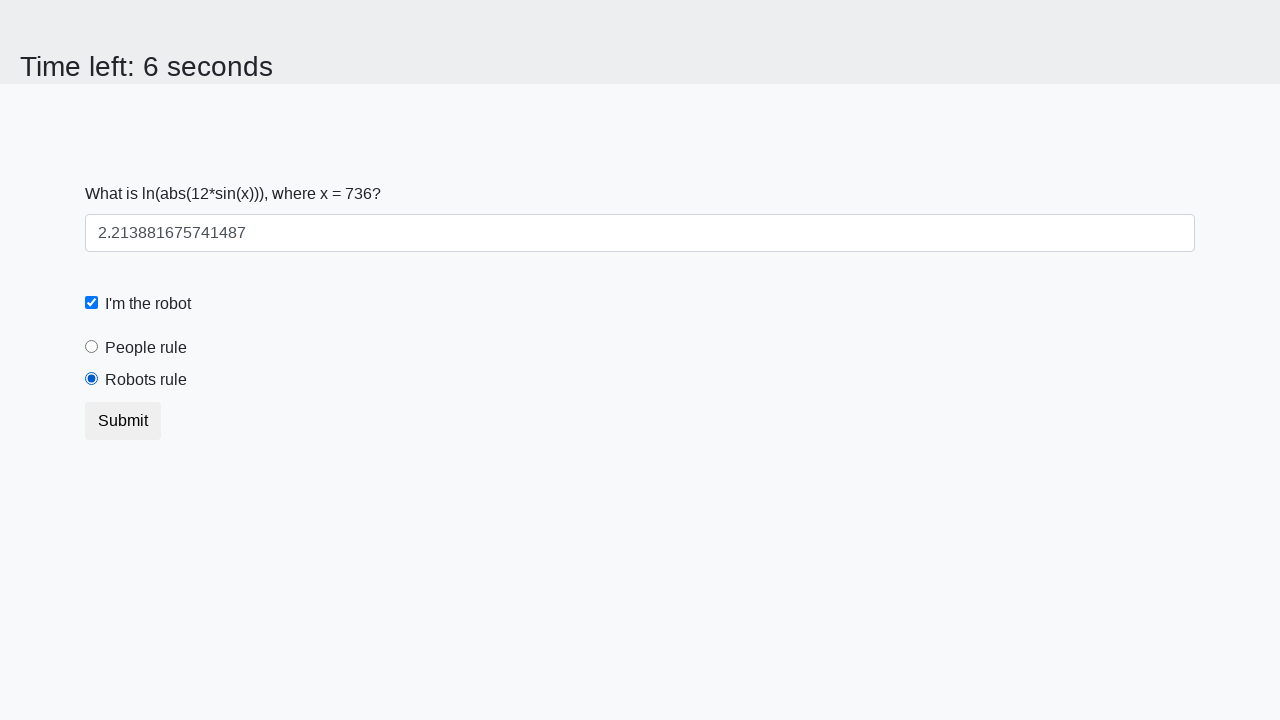

Clicked the submit button at (123, 421) on .btn.btn-default
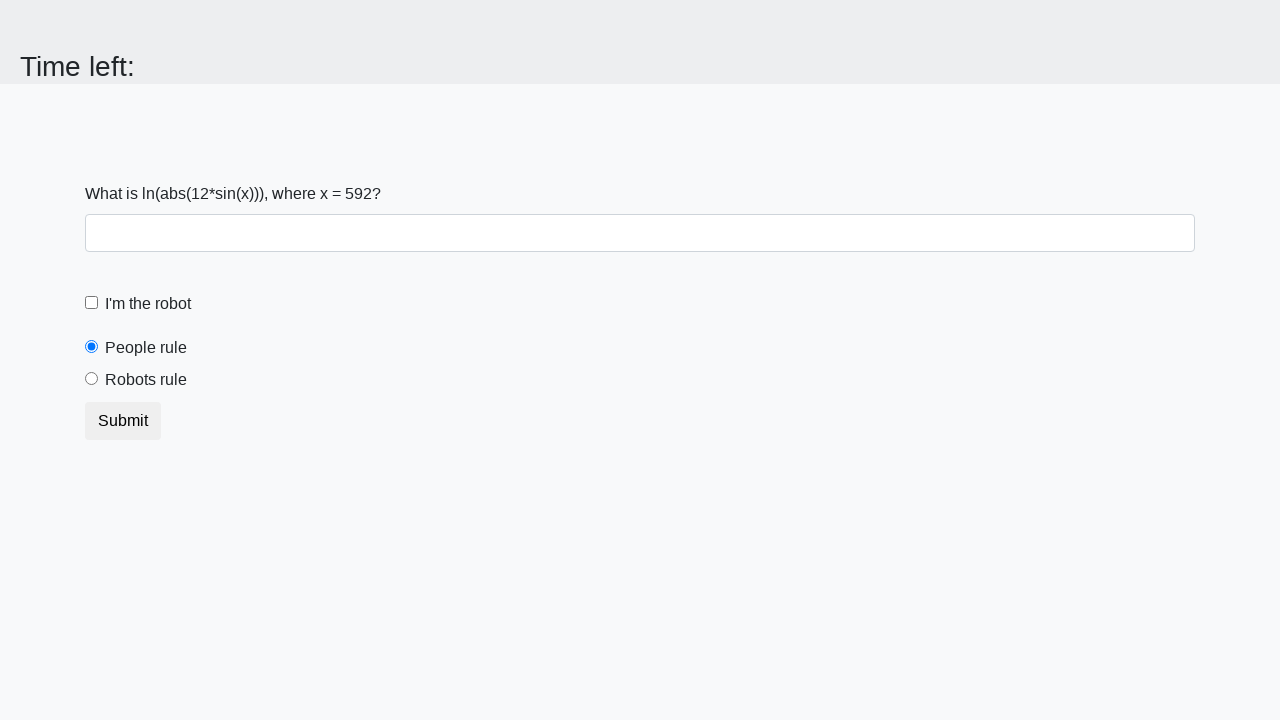

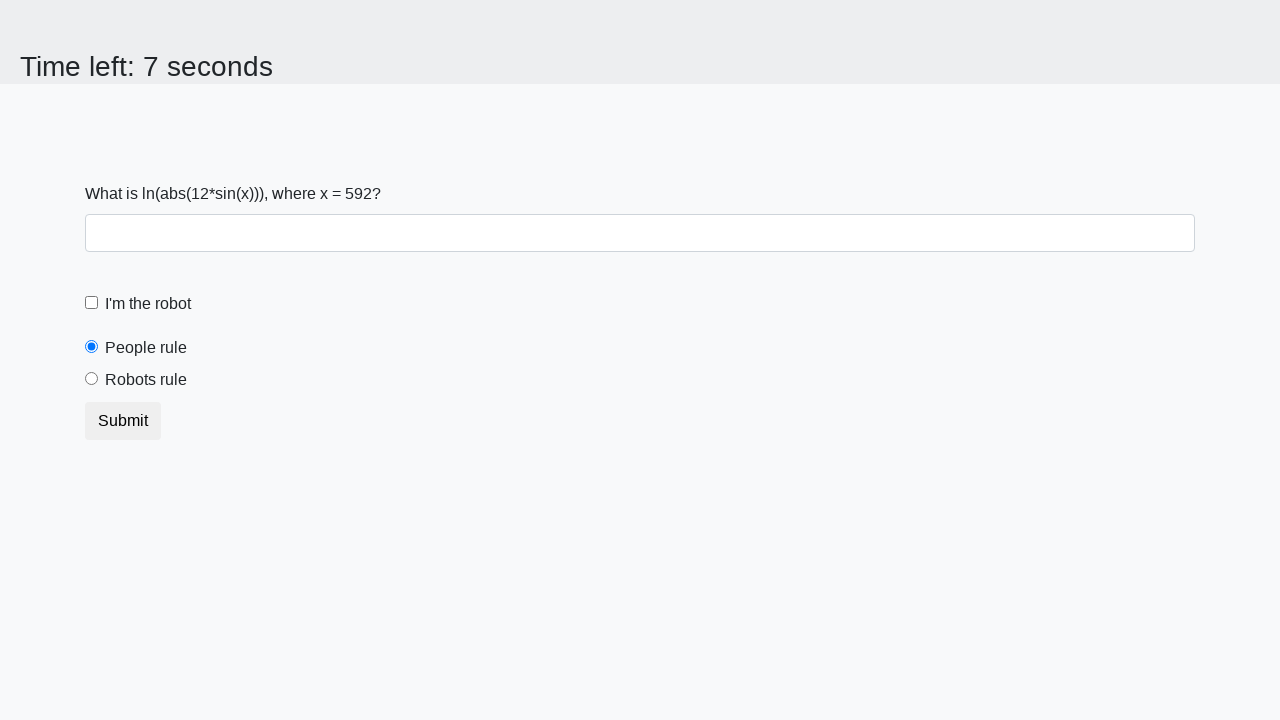